Tests jQuery UI selectable functionality by selecting multiple items from Item 1 to Item 4 using click and hold interaction

Starting URL: http://jqueryui.com/selectable/

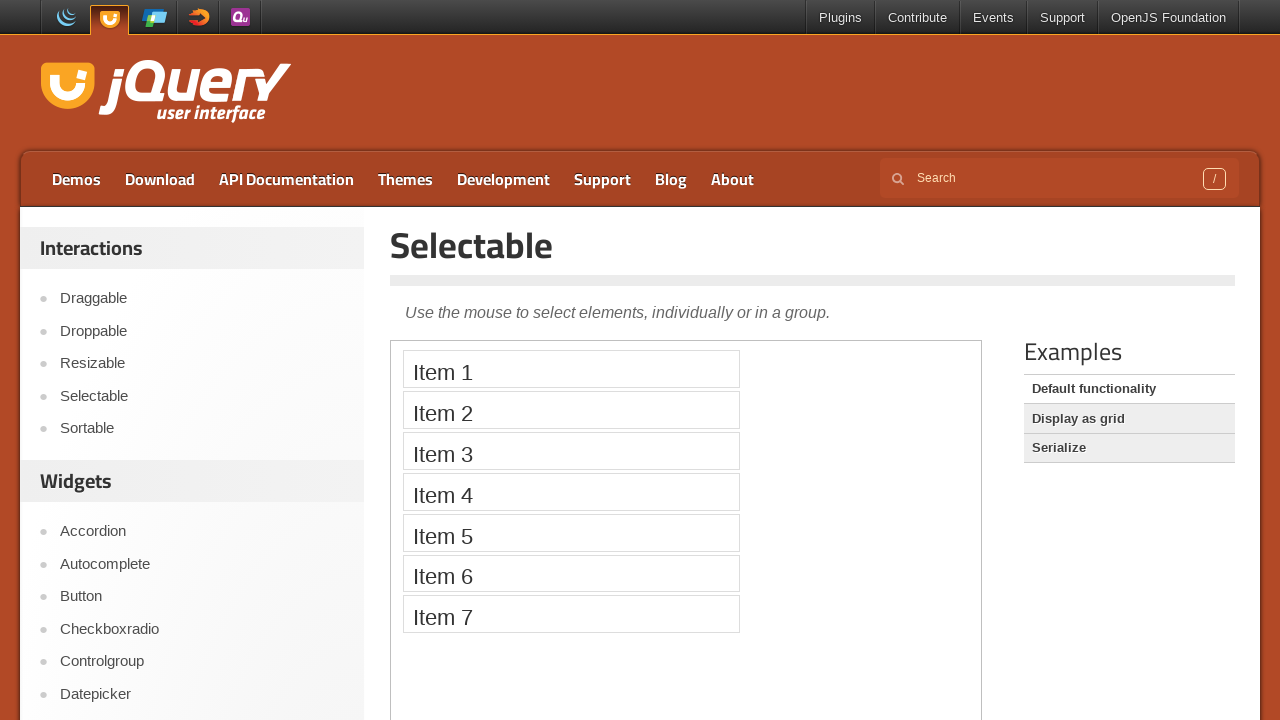

Located iframe containing selectable demo
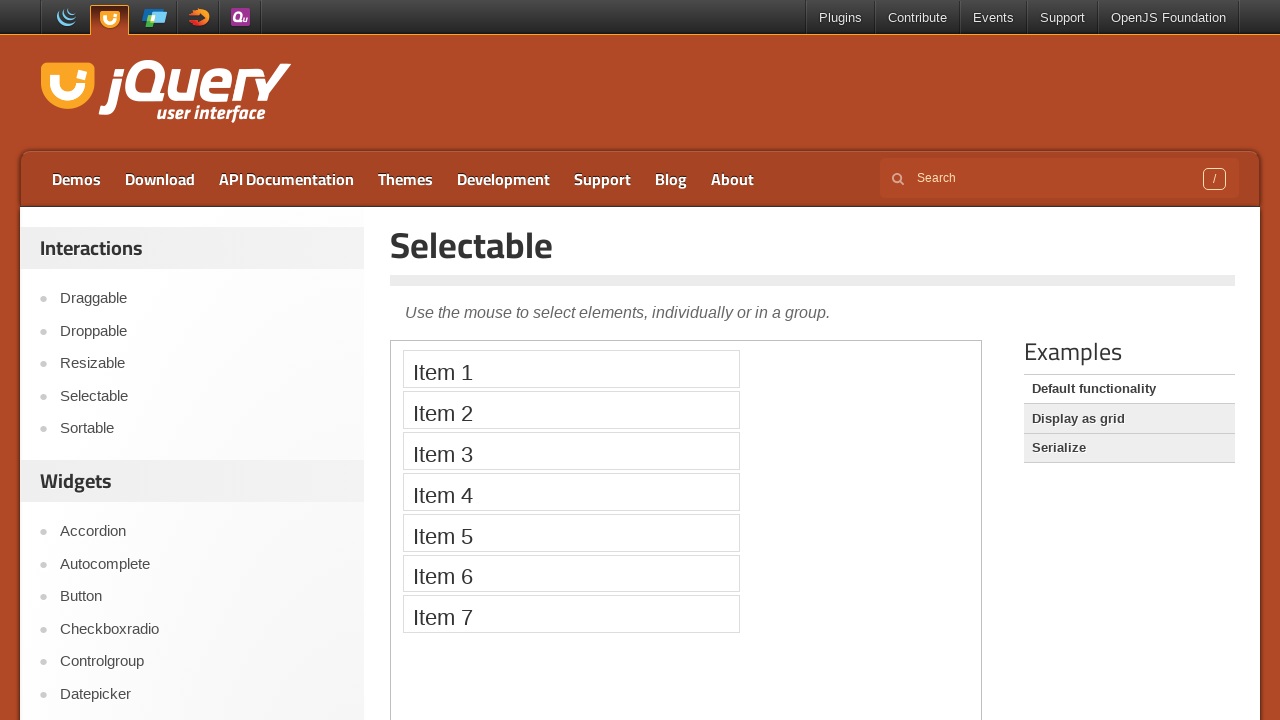

Located Item 1 element
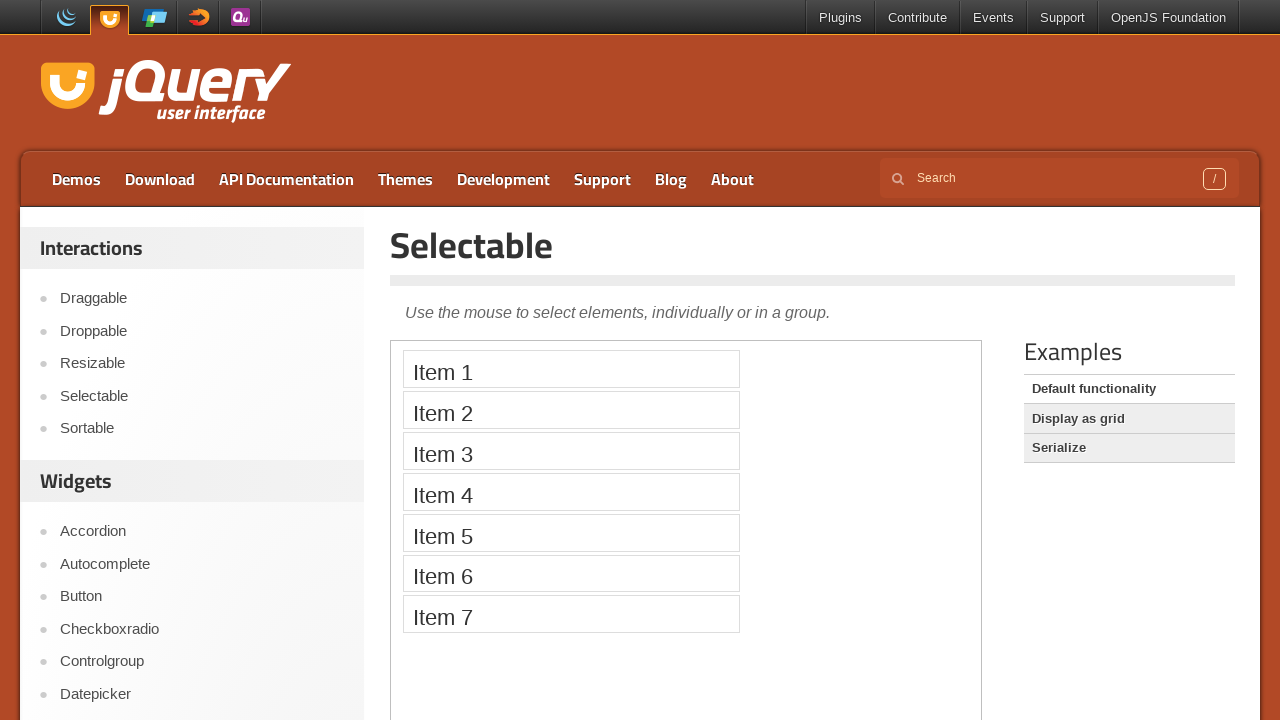

Located Item 4 element
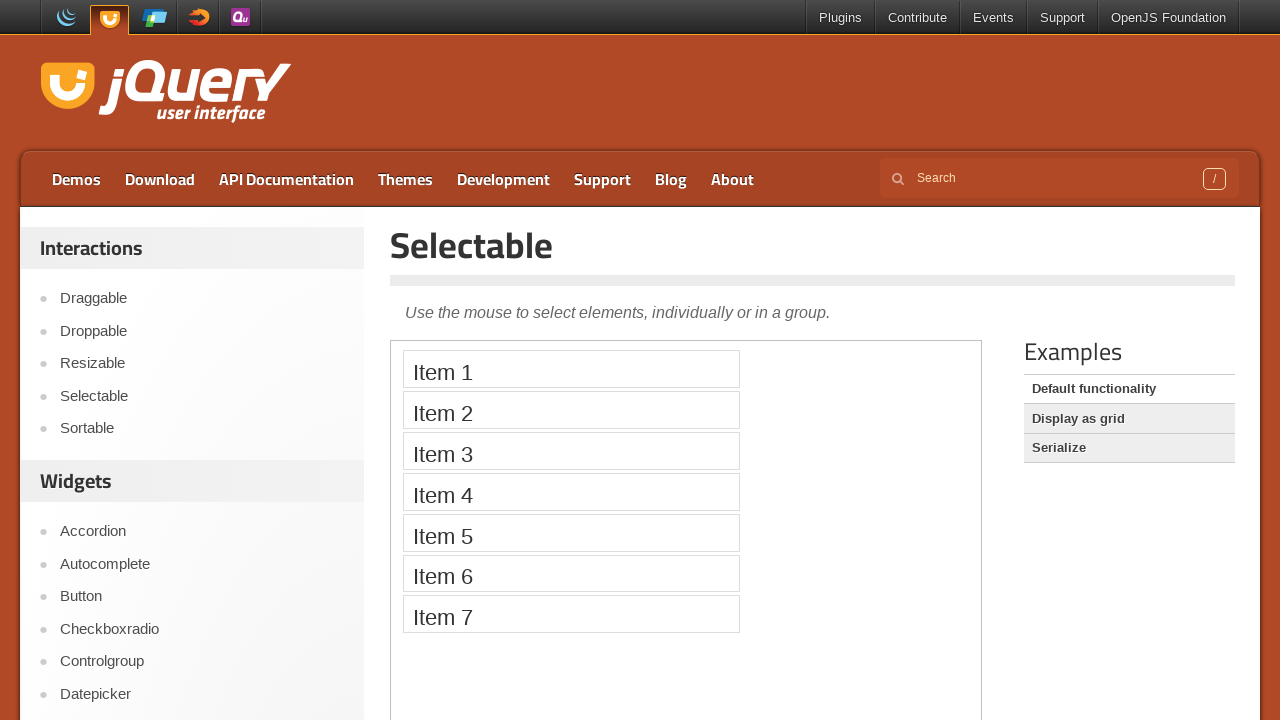

Clicked on Item 1 at (571, 369) on iframe >> nth=0 >> internal:control=enter-frame >> xpath=//li[text()='Item 1']
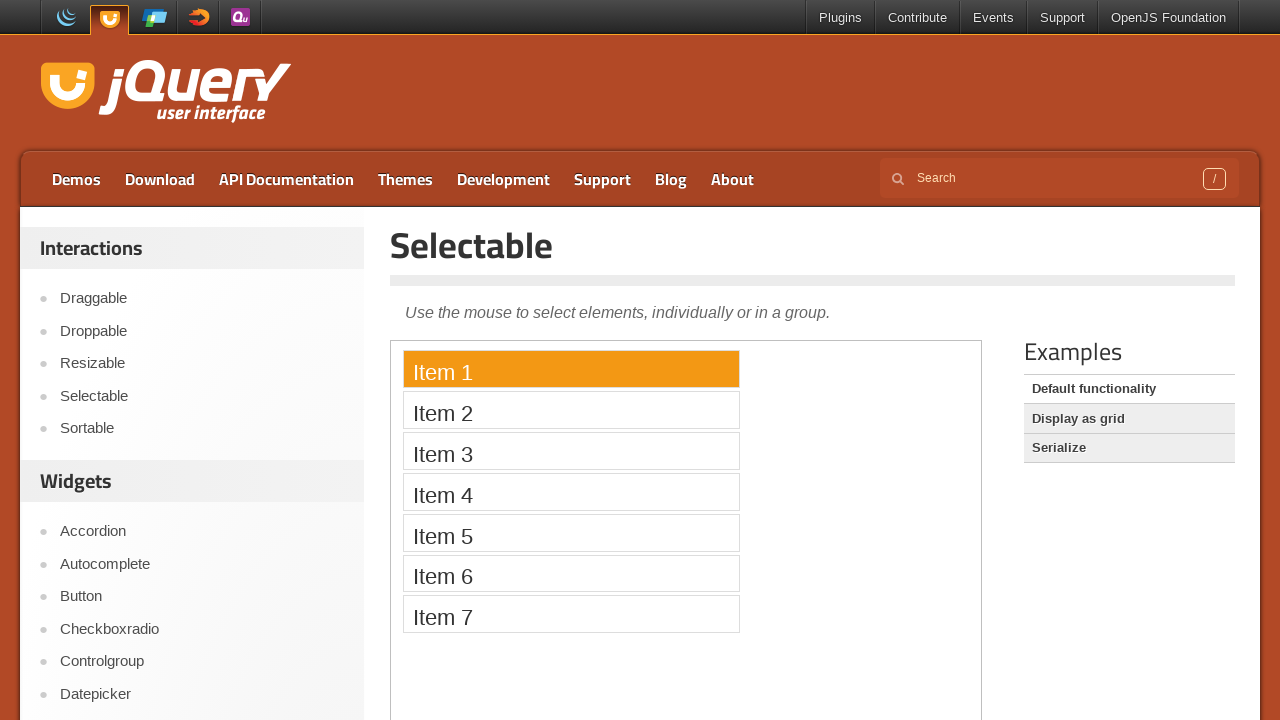

Pressed mouse button down to begin selection drag at (571, 369)
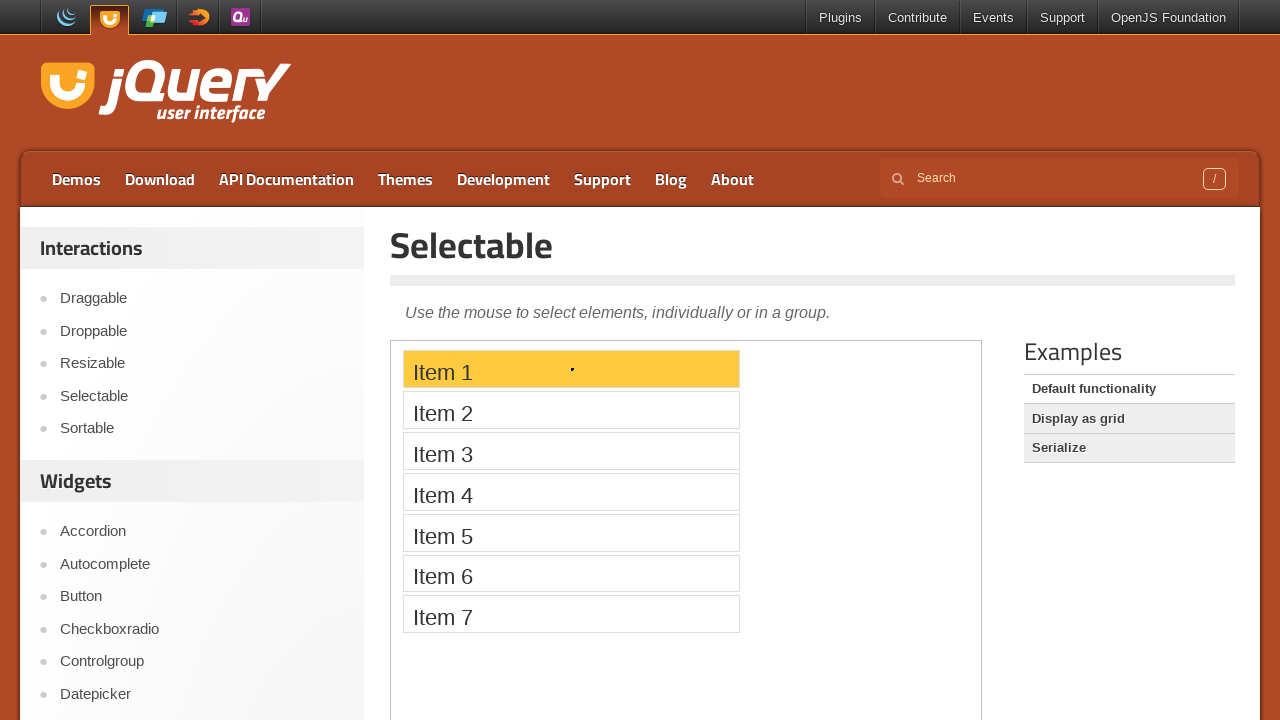

Hovered over Item 4 while dragging at (571, 492) on iframe >> nth=0 >> internal:control=enter-frame >> xpath=//li[text()='Item 4']
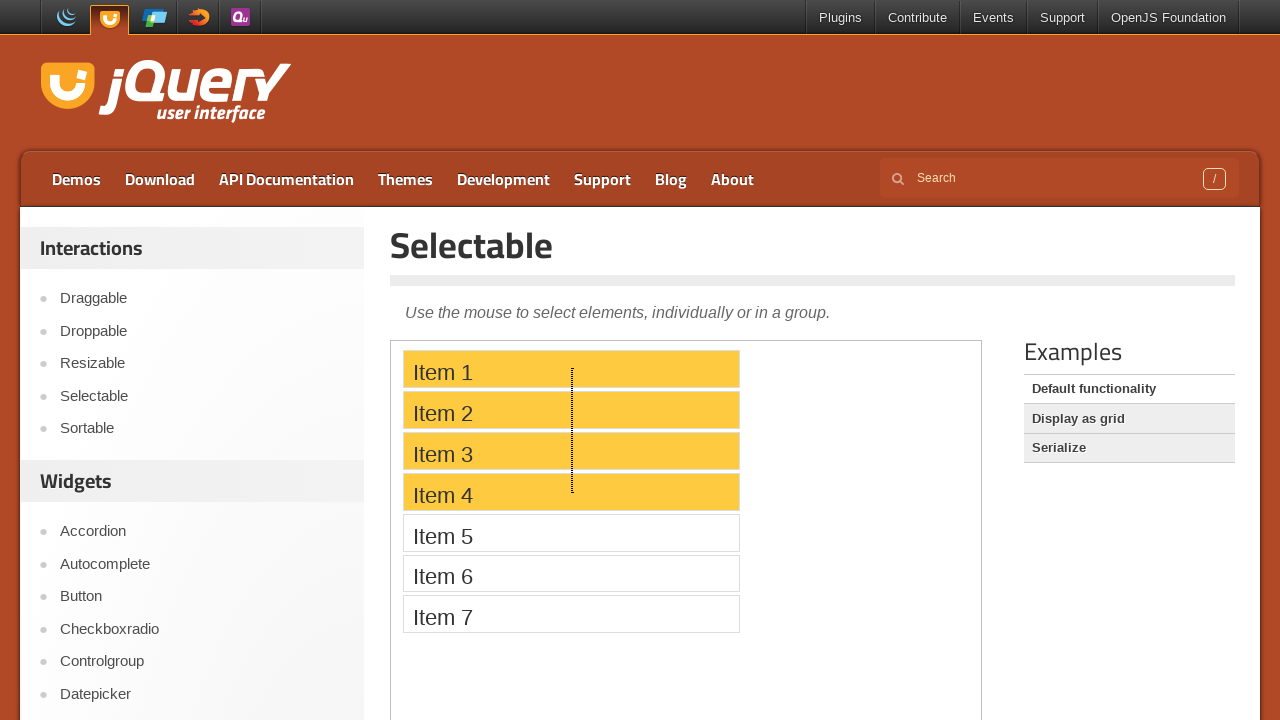

Released mouse button to complete multi-item selection from Item 1 to Item 4 at (571, 492)
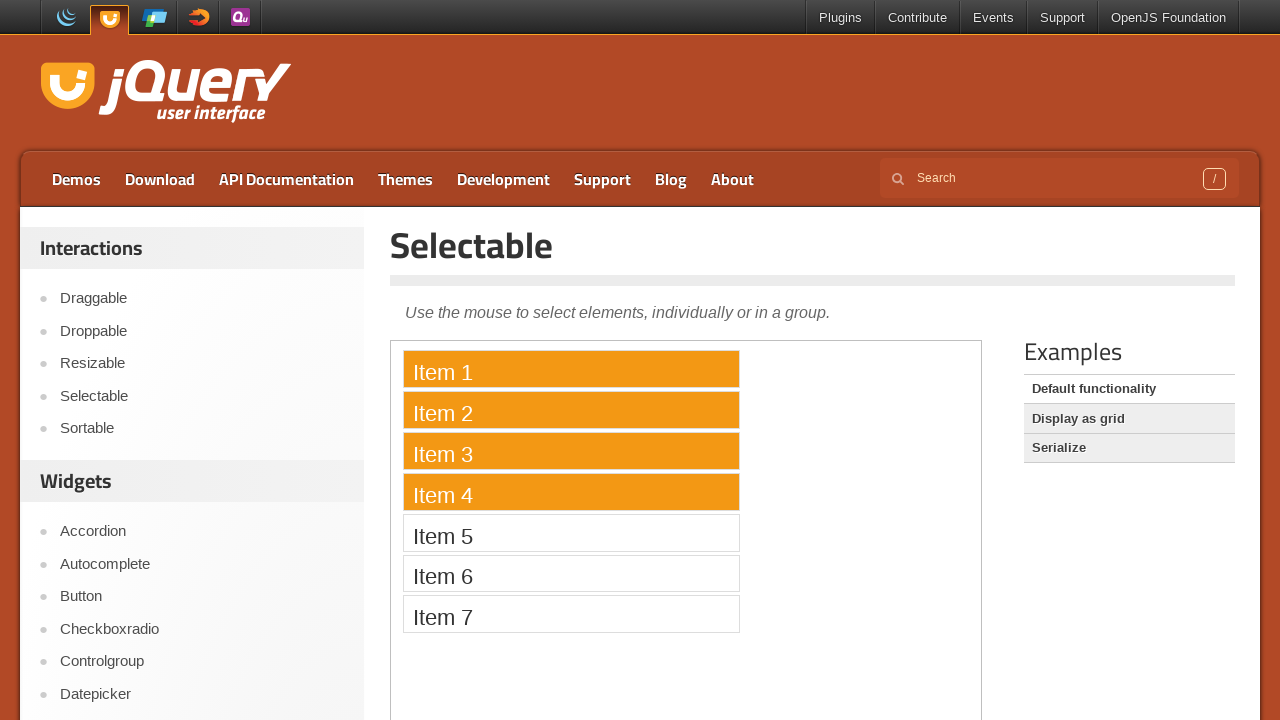

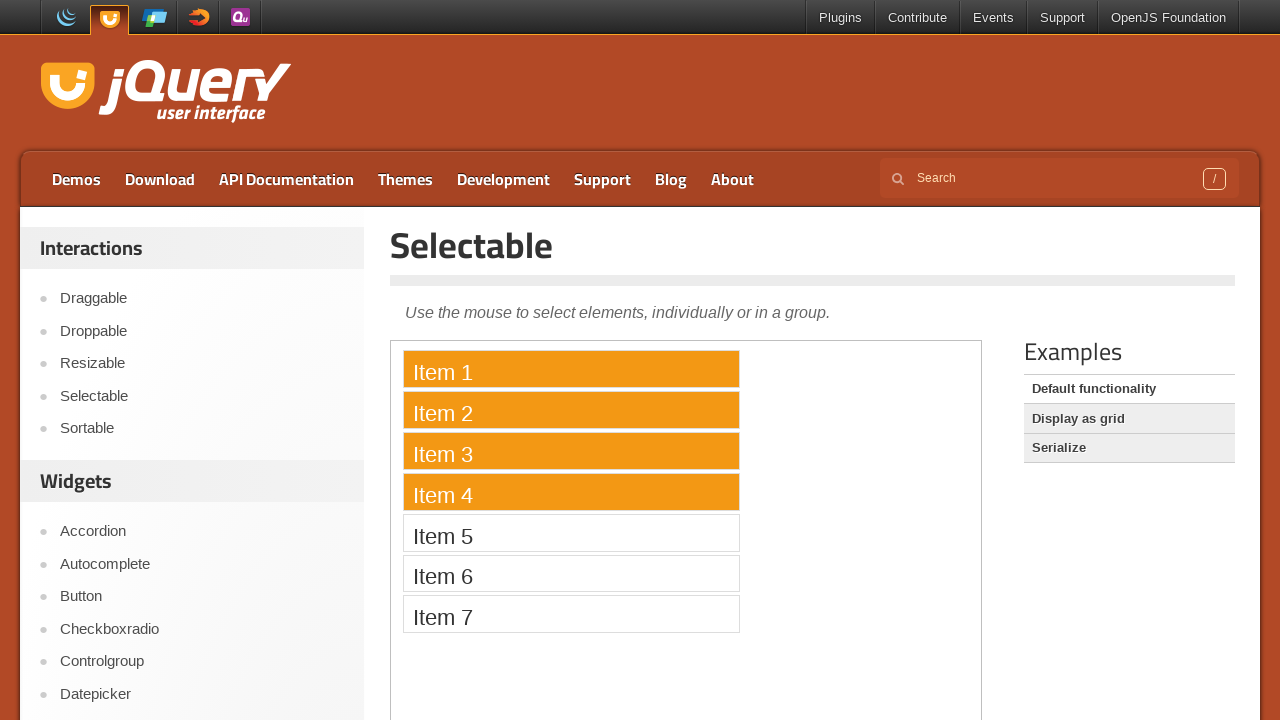